Tests dropdown selection functionality by selecting a country from a dropdown menu on a test automation practice page

Starting URL: https://testautomationpractice.blogspot.com/

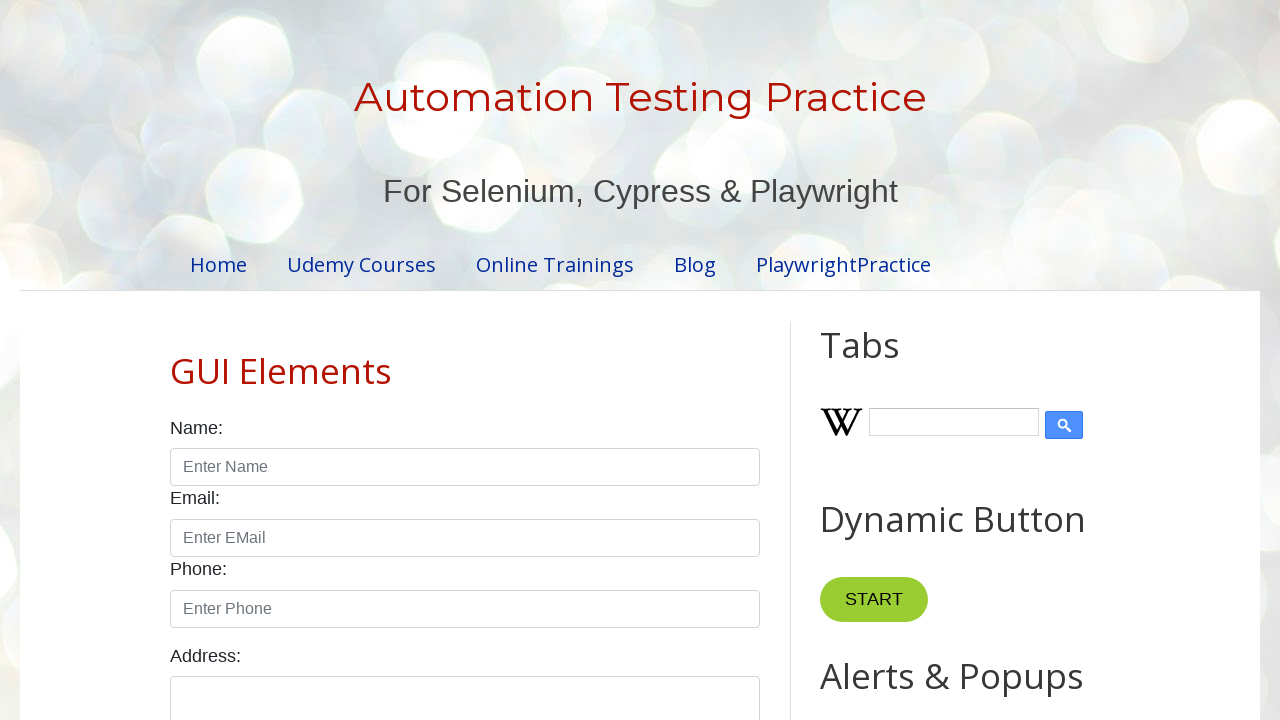

Navigated to test automation practice page
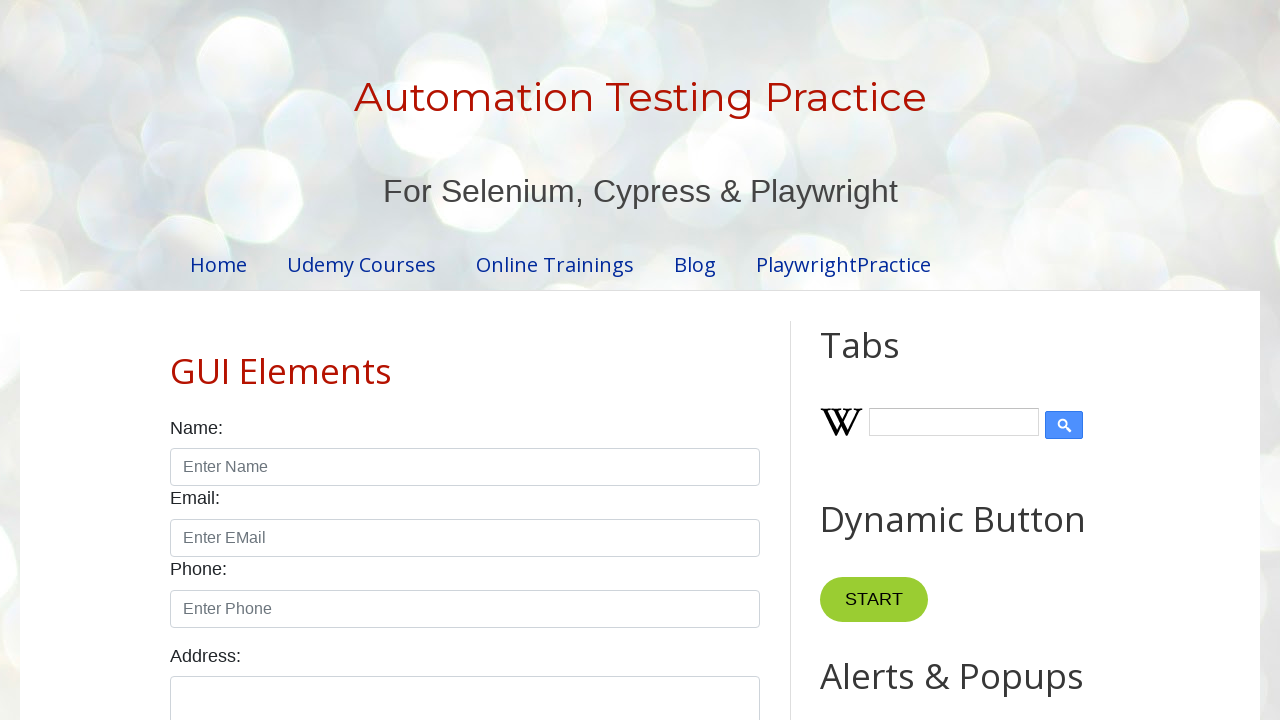

Selected 'India' from the country dropdown menu on select#country
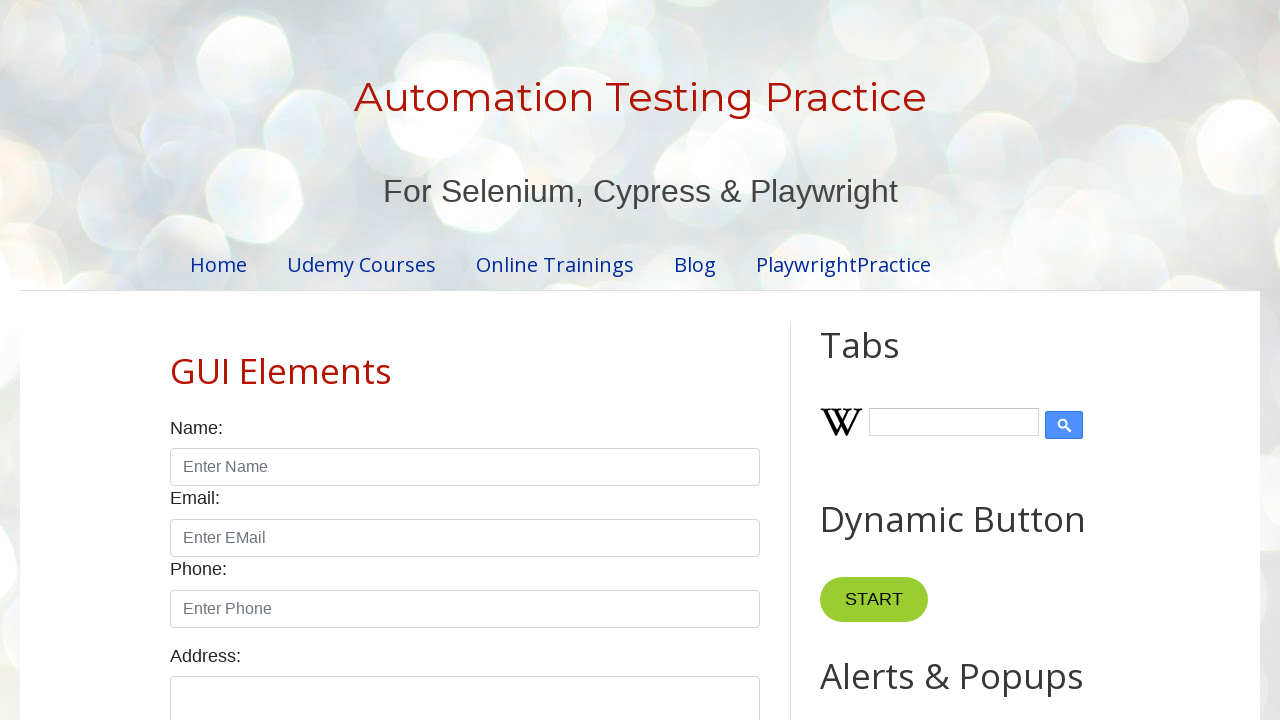

Waited for dropdown selection to be applied
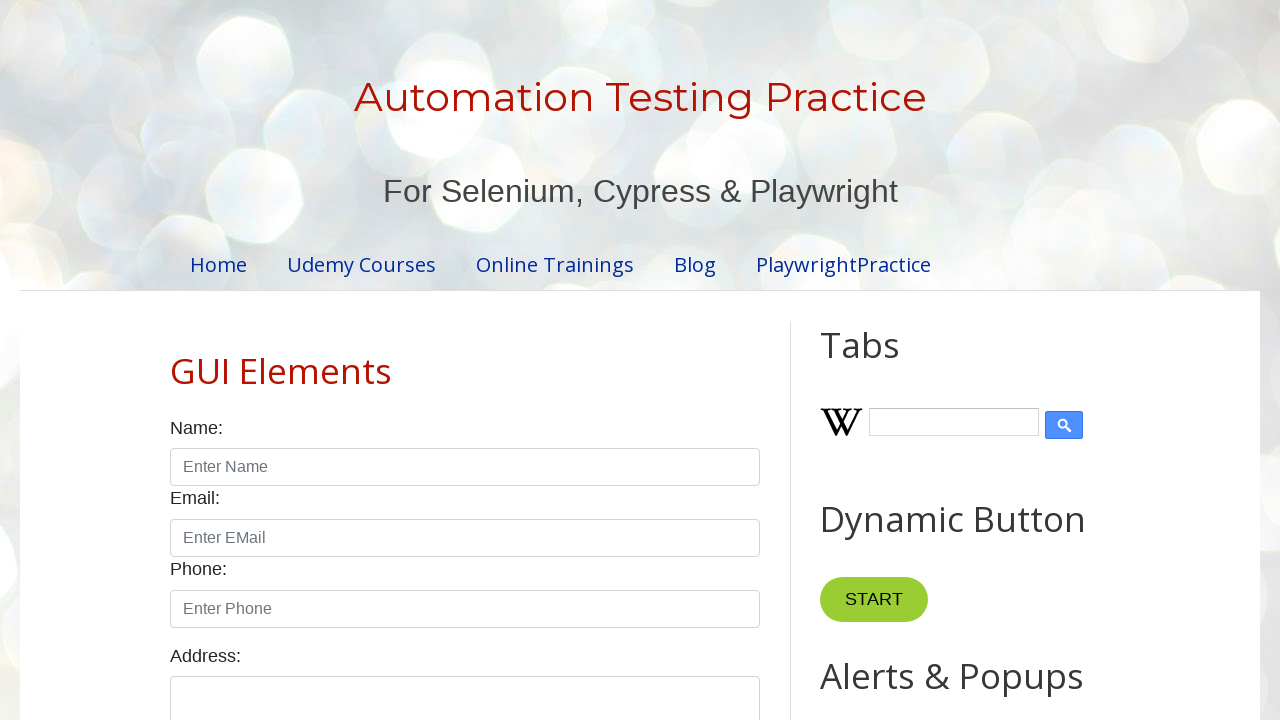

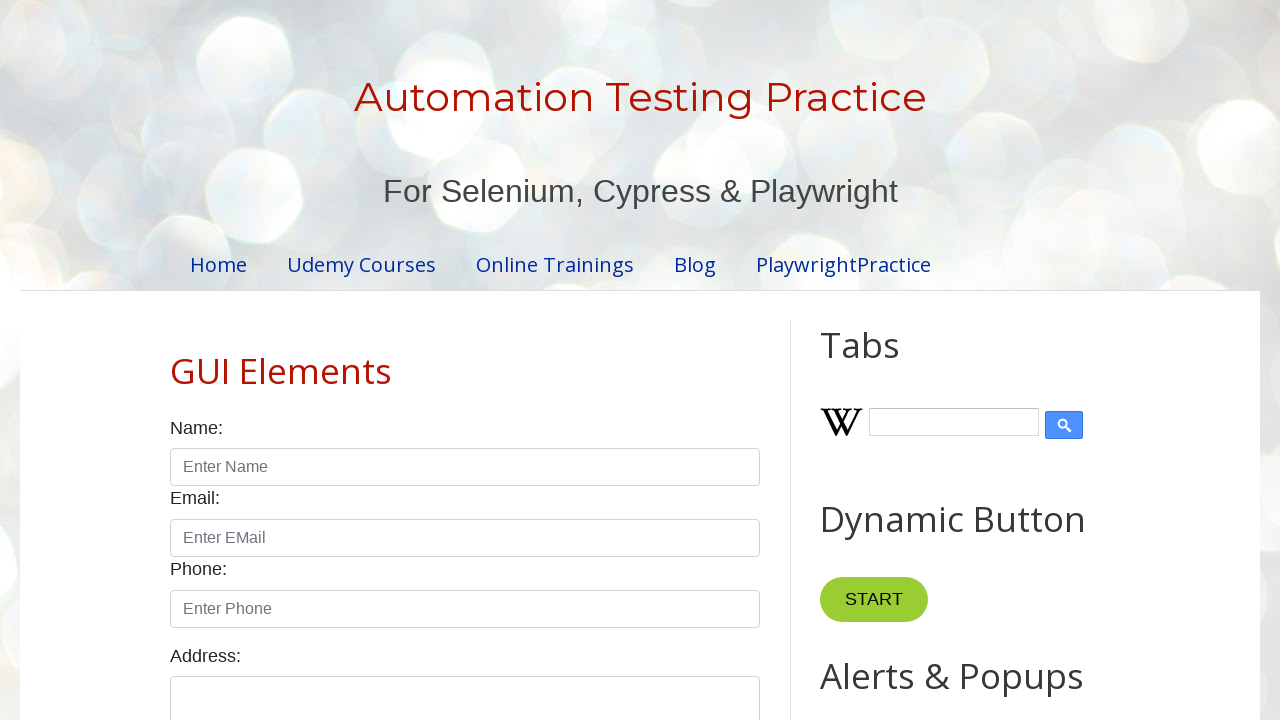